Tests that a todo item is removed when edited to an empty string

Starting URL: https://demo.playwright.dev/todomvc

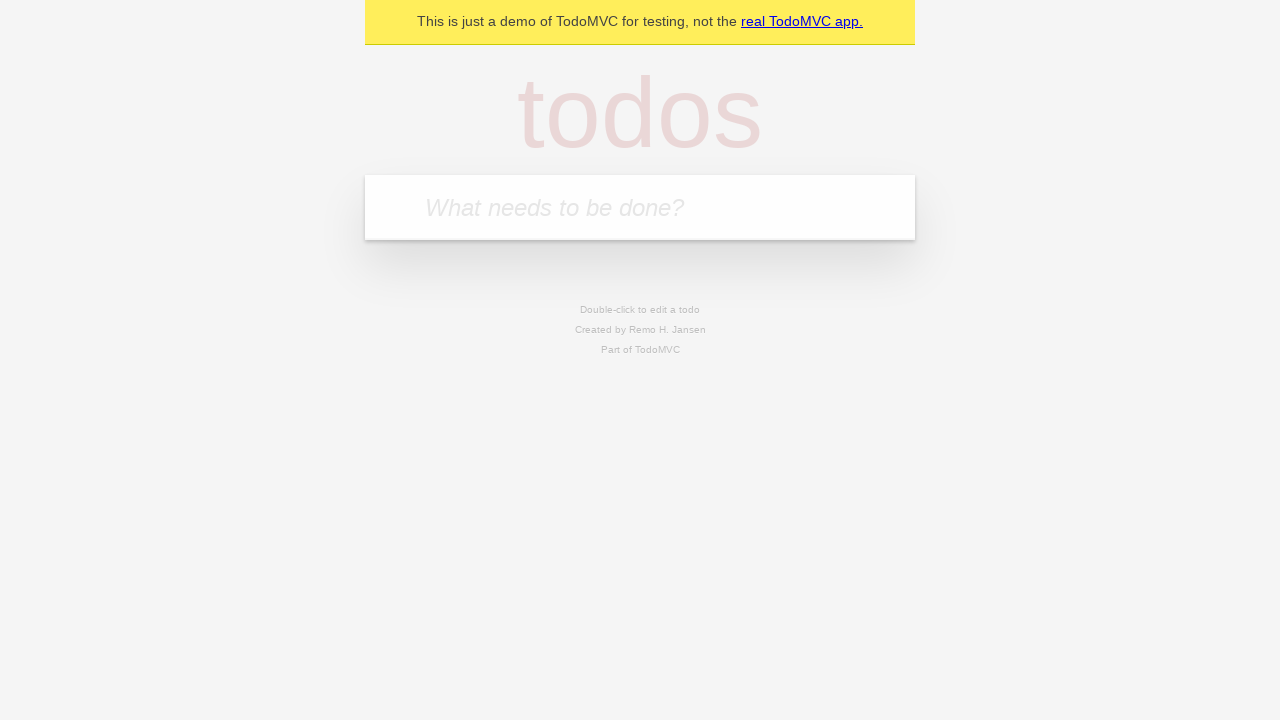

Filled todo input with 'buy some cheese' on internal:attr=[placeholder="What needs to be done?"i]
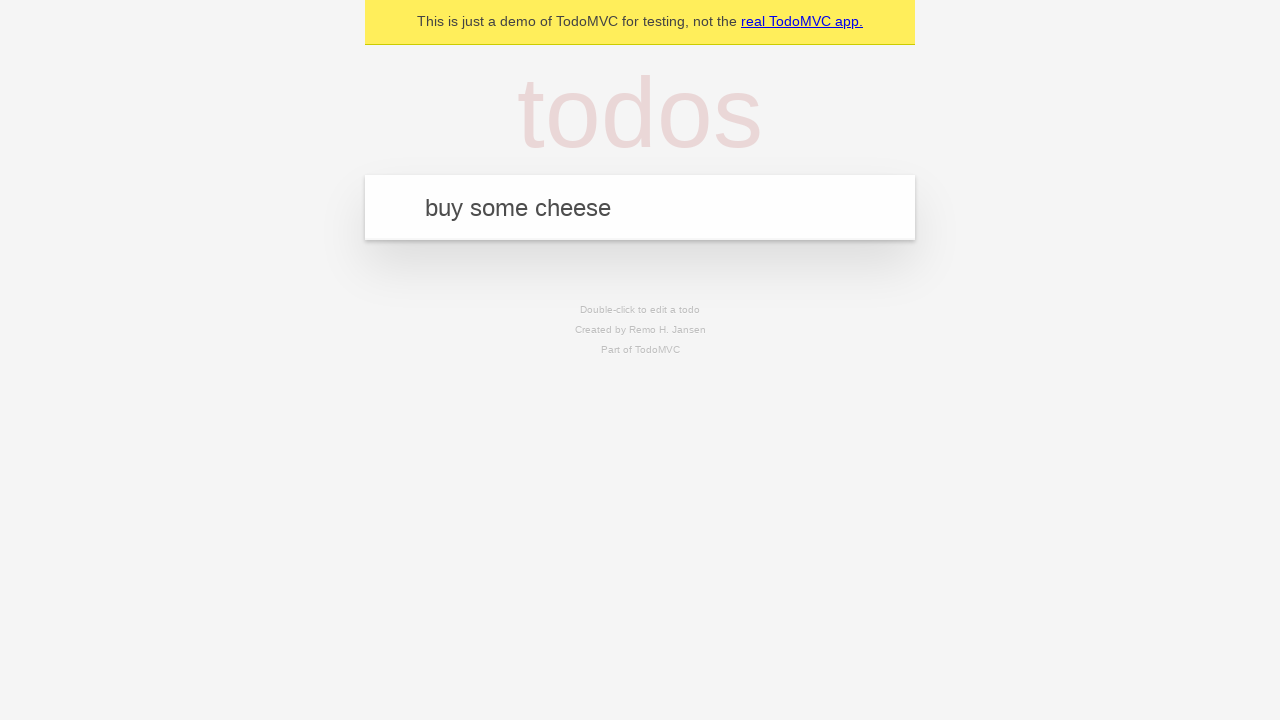

Pressed Enter to create todo item 'buy some cheese' on internal:attr=[placeholder="What needs to be done?"i]
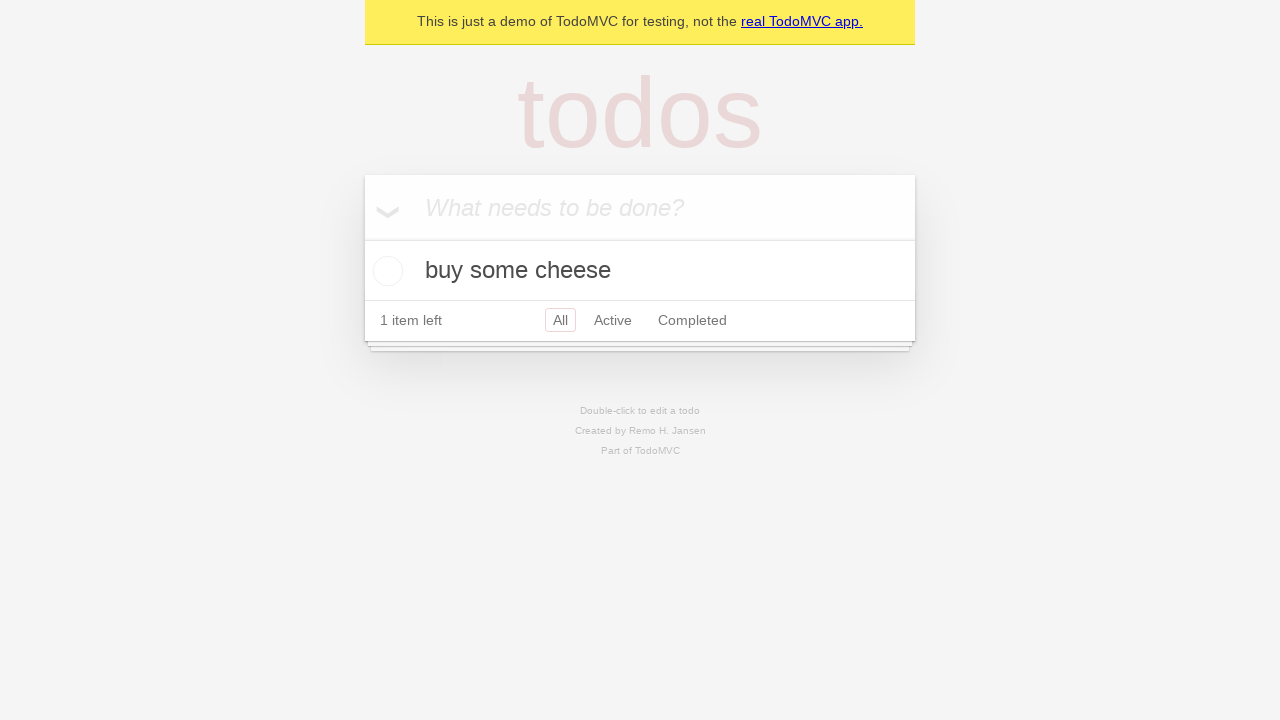

Filled todo input with 'feed the cat' on internal:attr=[placeholder="What needs to be done?"i]
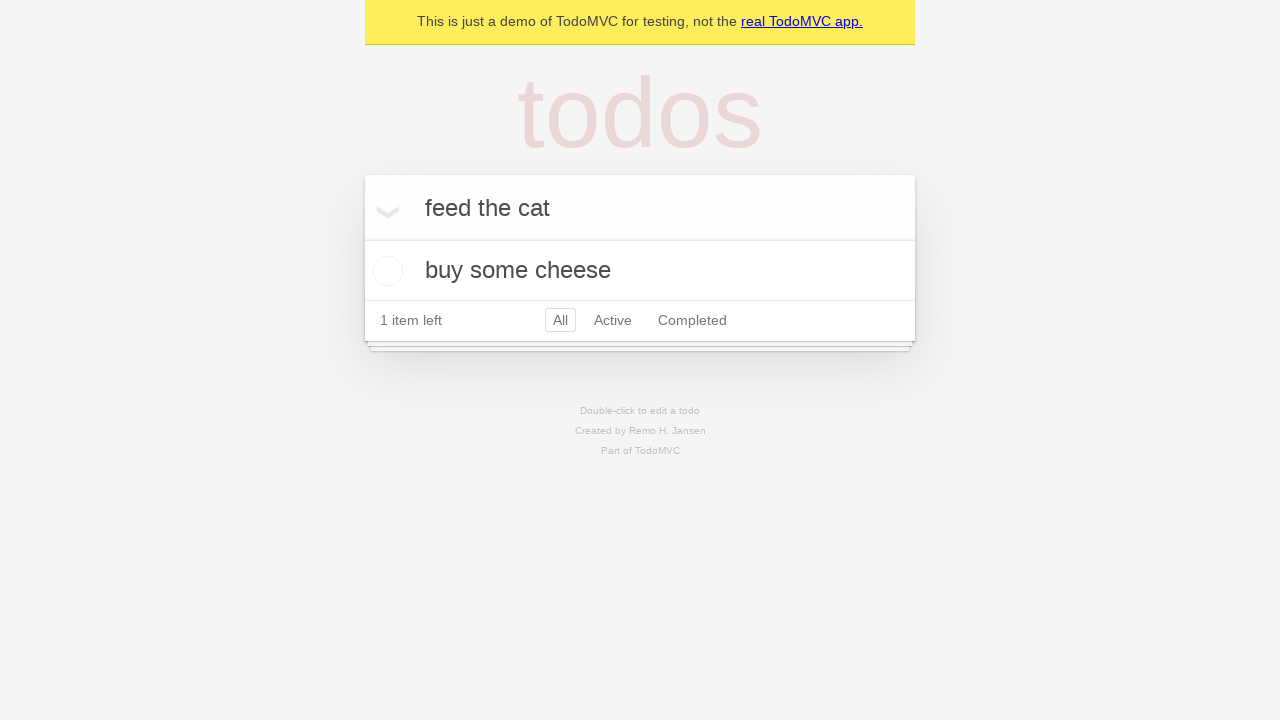

Pressed Enter to create todo item 'feed the cat' on internal:attr=[placeholder="What needs to be done?"i]
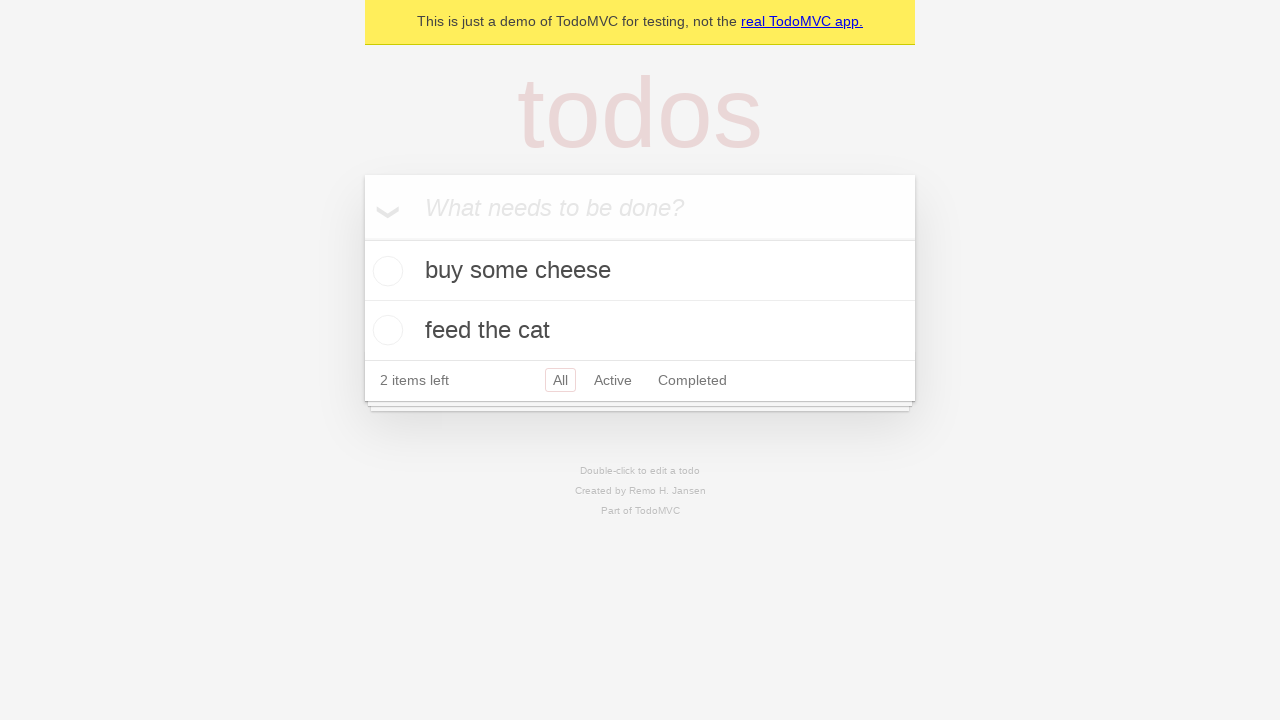

Filled todo input with 'book a doctors appointment' on internal:attr=[placeholder="What needs to be done?"i]
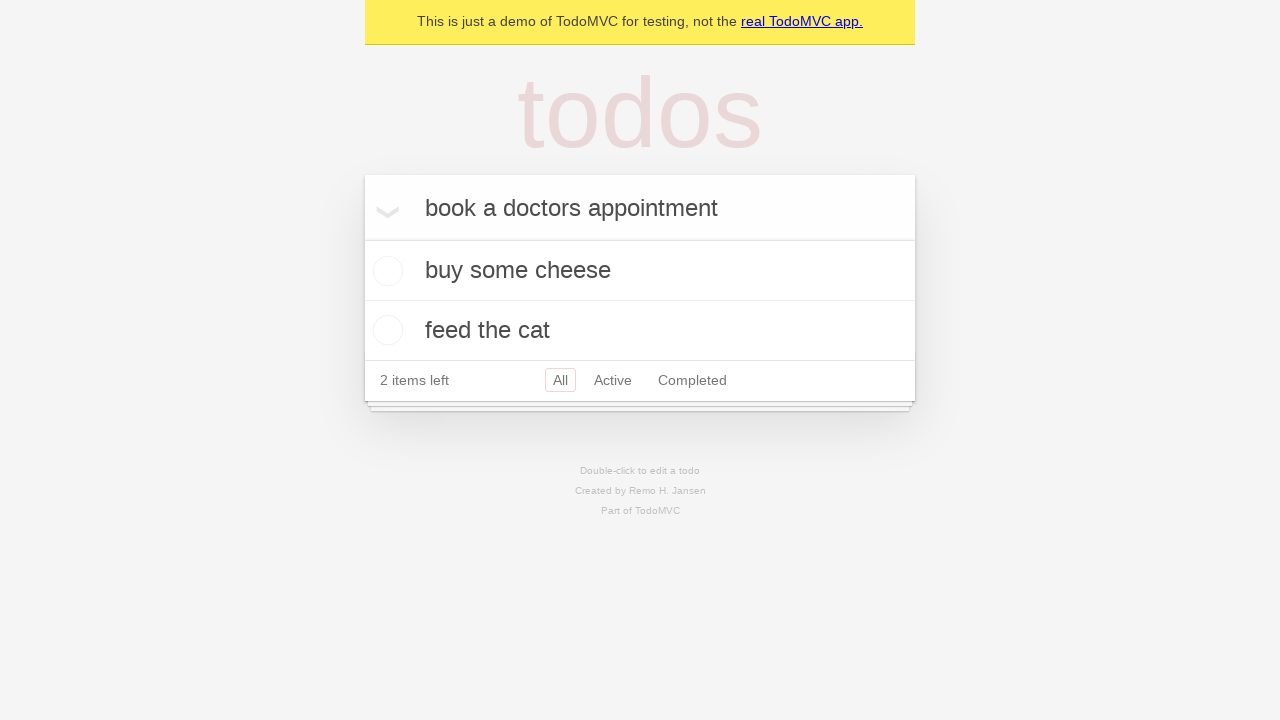

Pressed Enter to create todo item 'book a doctors appointment' on internal:attr=[placeholder="What needs to be done?"i]
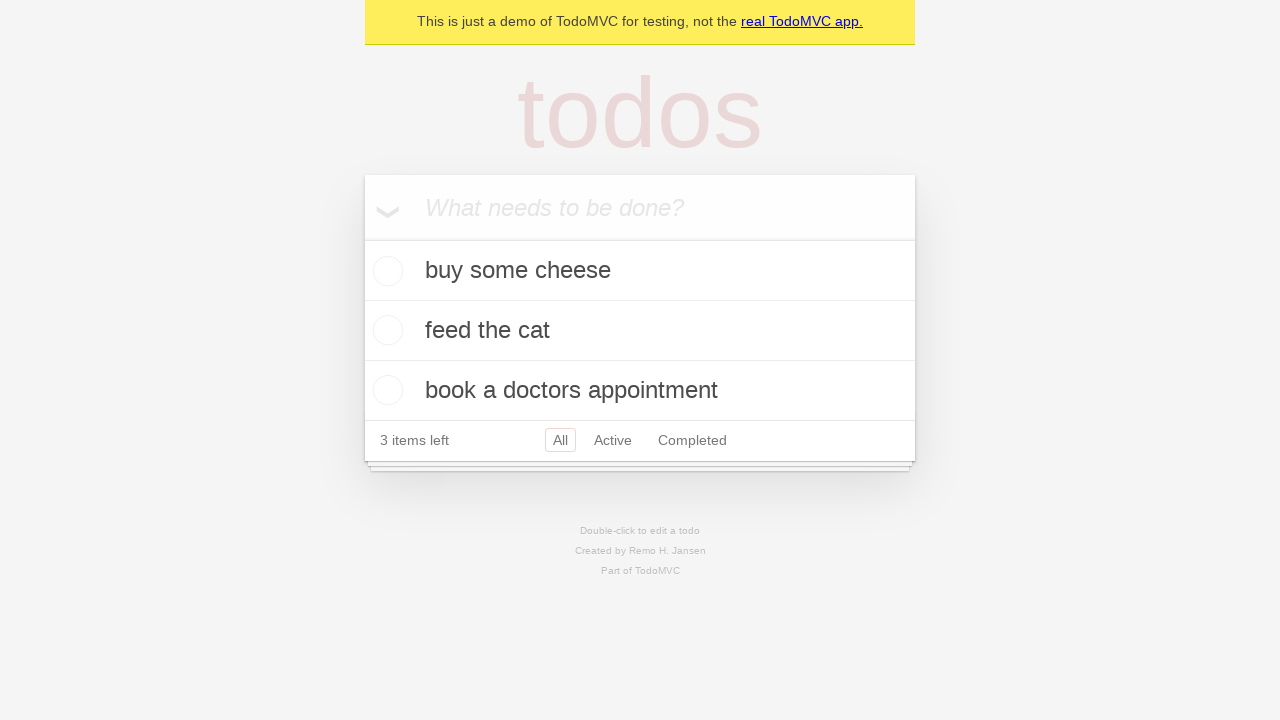

Located all todo items
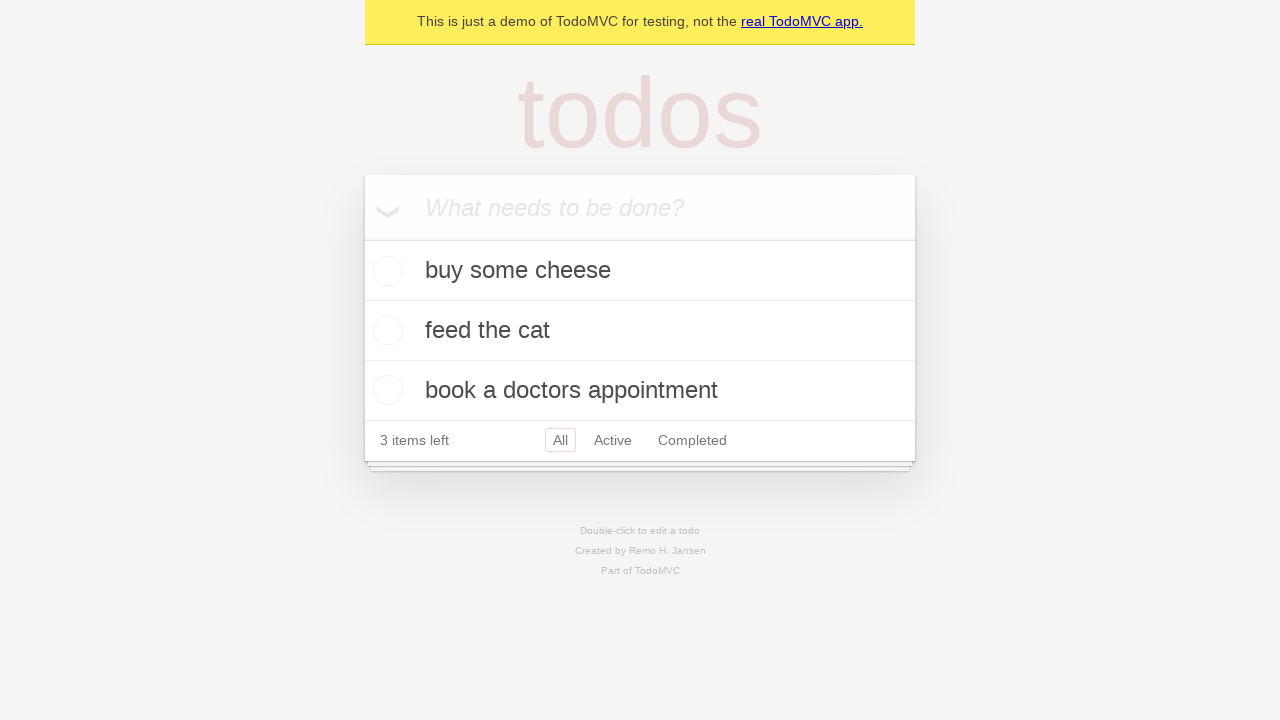

Double-clicked on second todo item to enter edit mode at (640, 331) on internal:testid=[data-testid="todo-item"s] >> nth=1
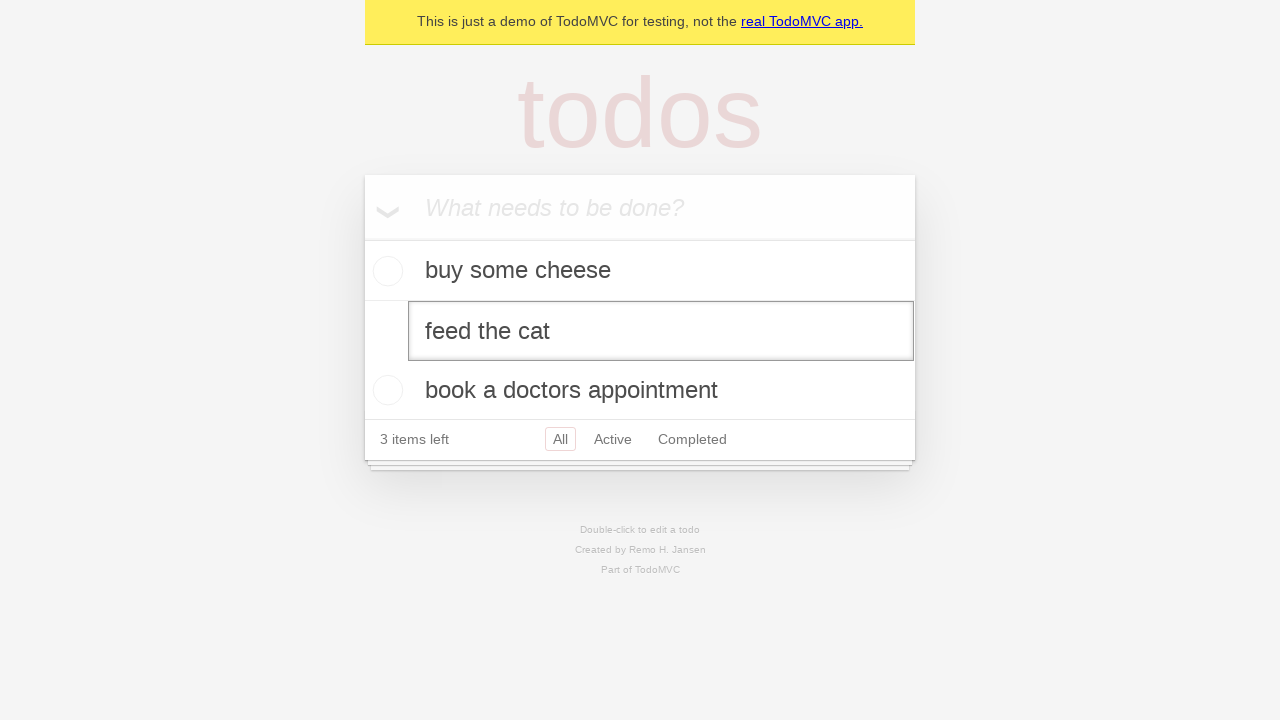

Cleared the edit field by filling with empty string on internal:testid=[data-testid="todo-item"s] >> nth=1 >> internal:role=textbox[nam
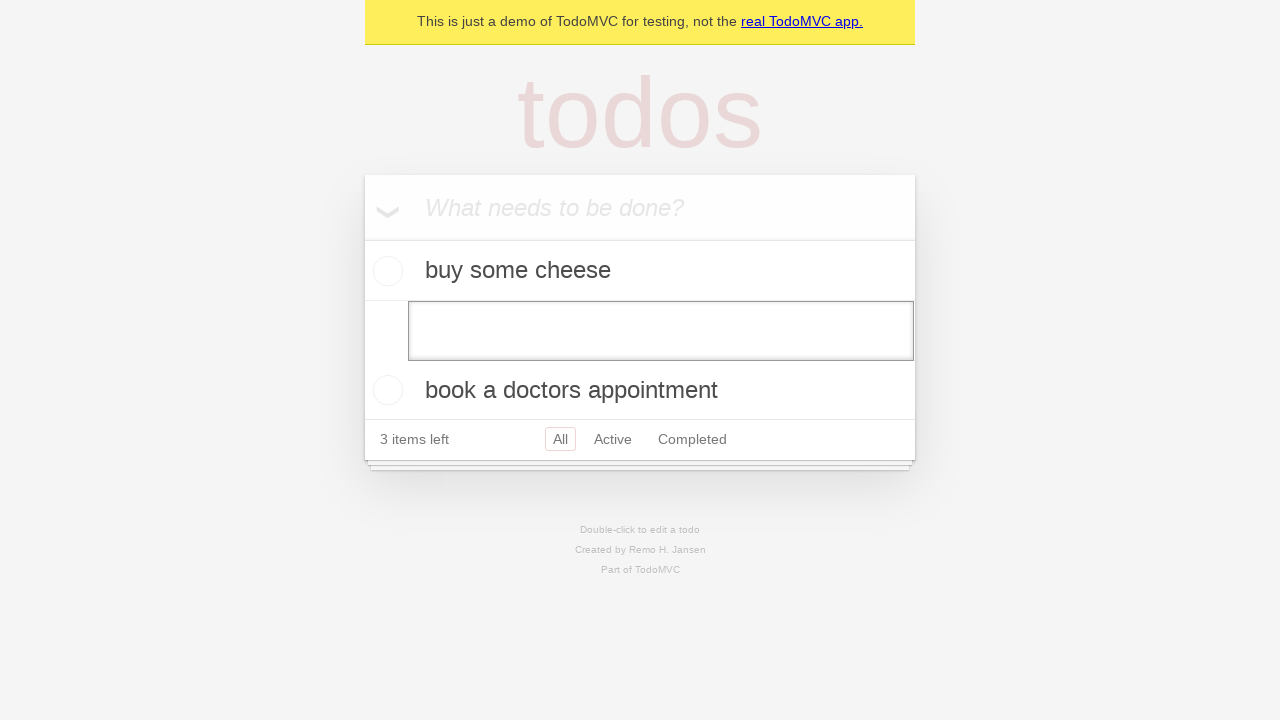

Pressed Enter to submit empty edit, removing the todo item on internal:testid=[data-testid="todo-item"s] >> nth=1 >> internal:role=textbox[nam
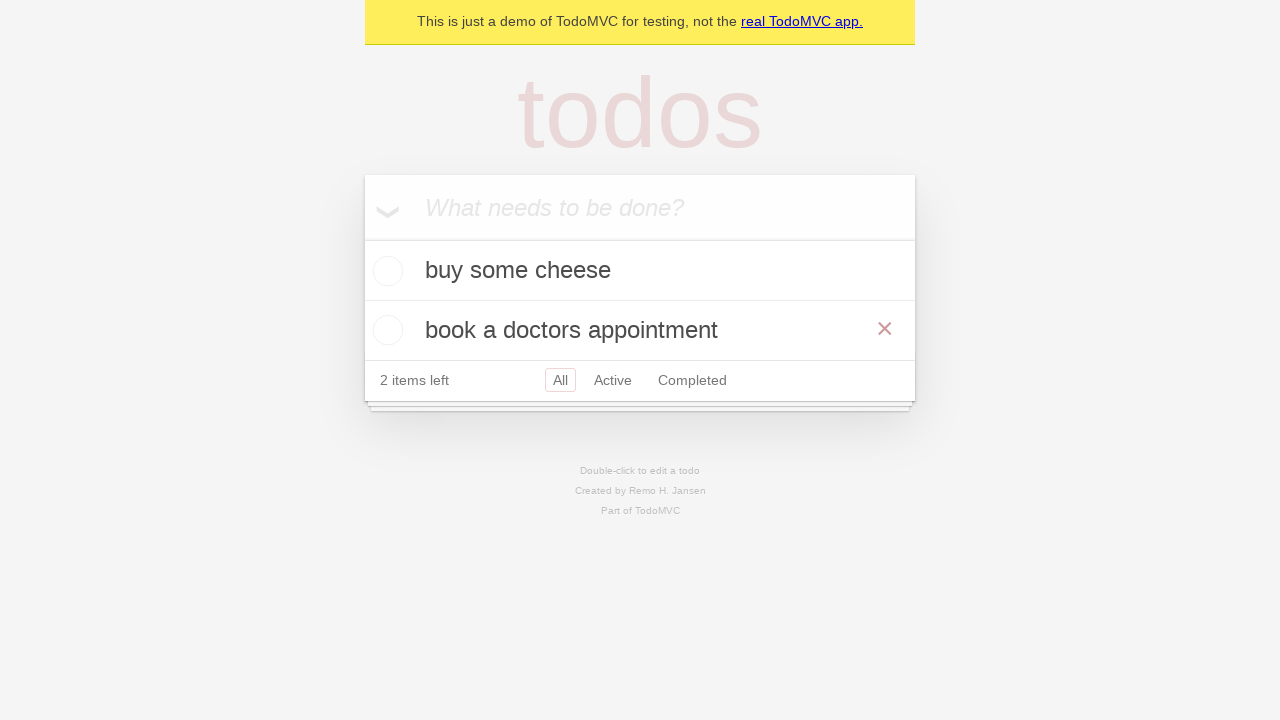

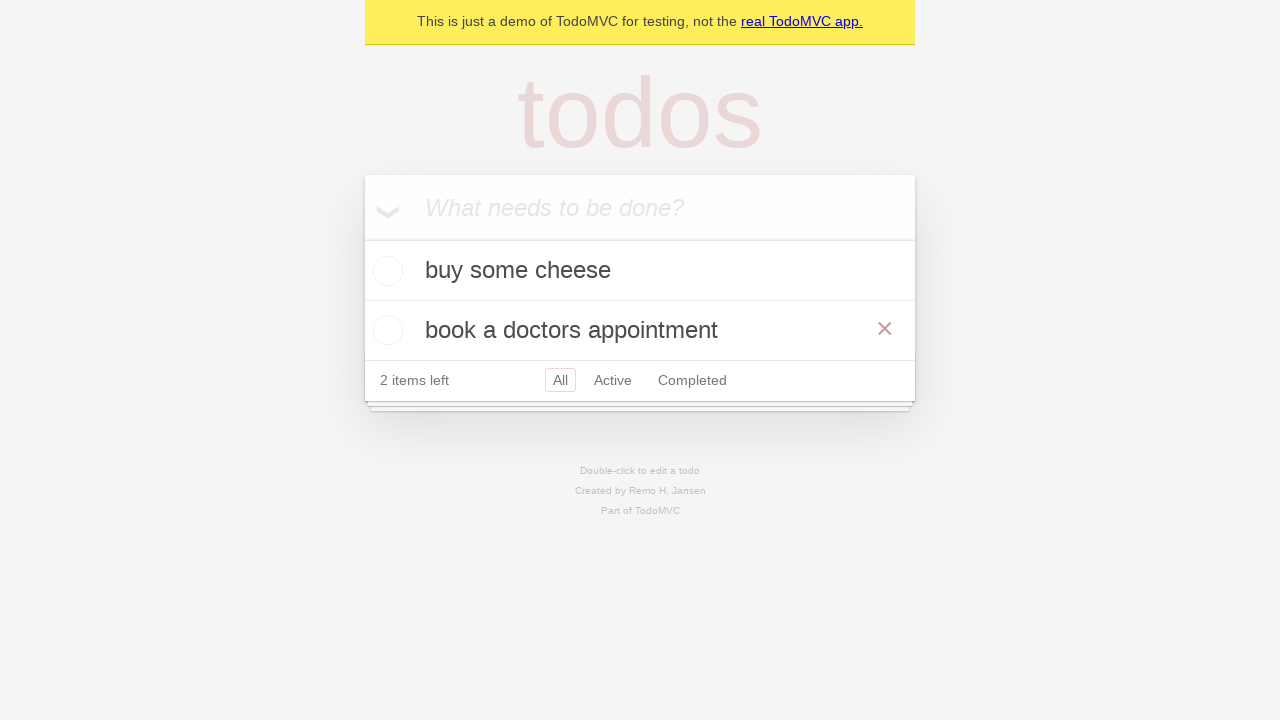